Tests that the email required field validation message appears when submitting the login form with only the password filled

Starting URL: https://seubarriga.wcaquino.me/login

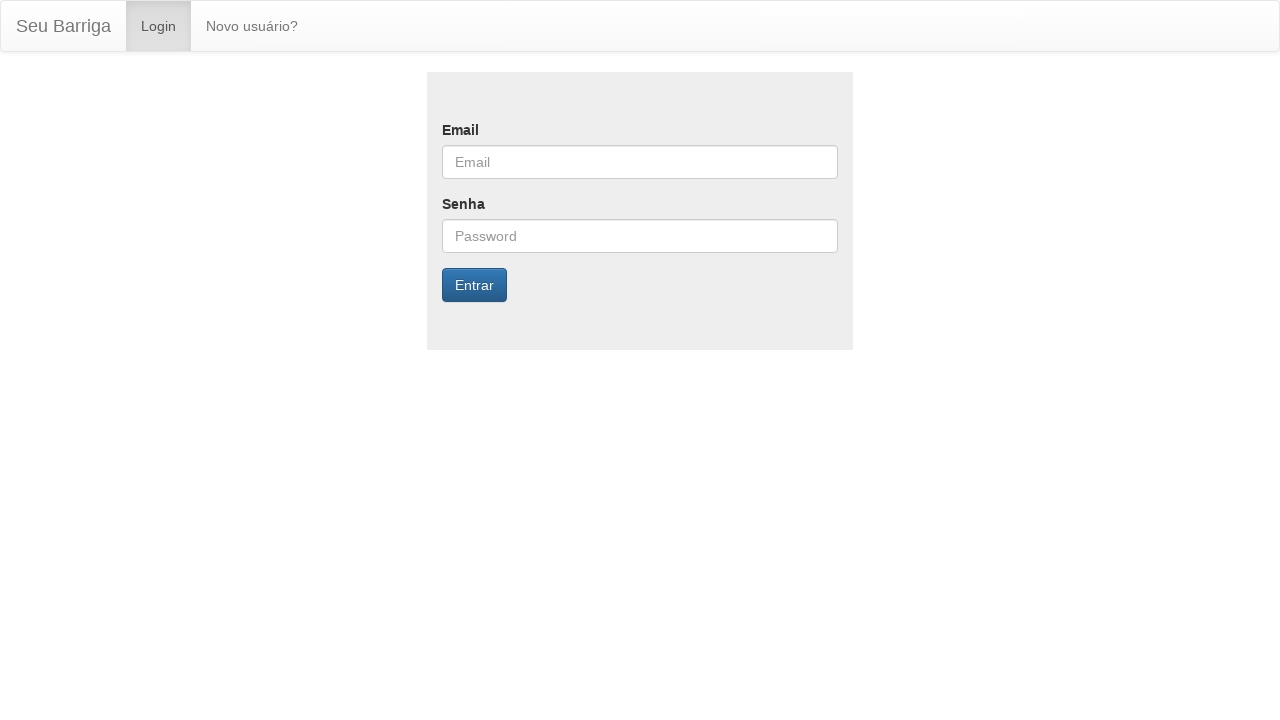

Filled password field with 'senha123456' on #senha
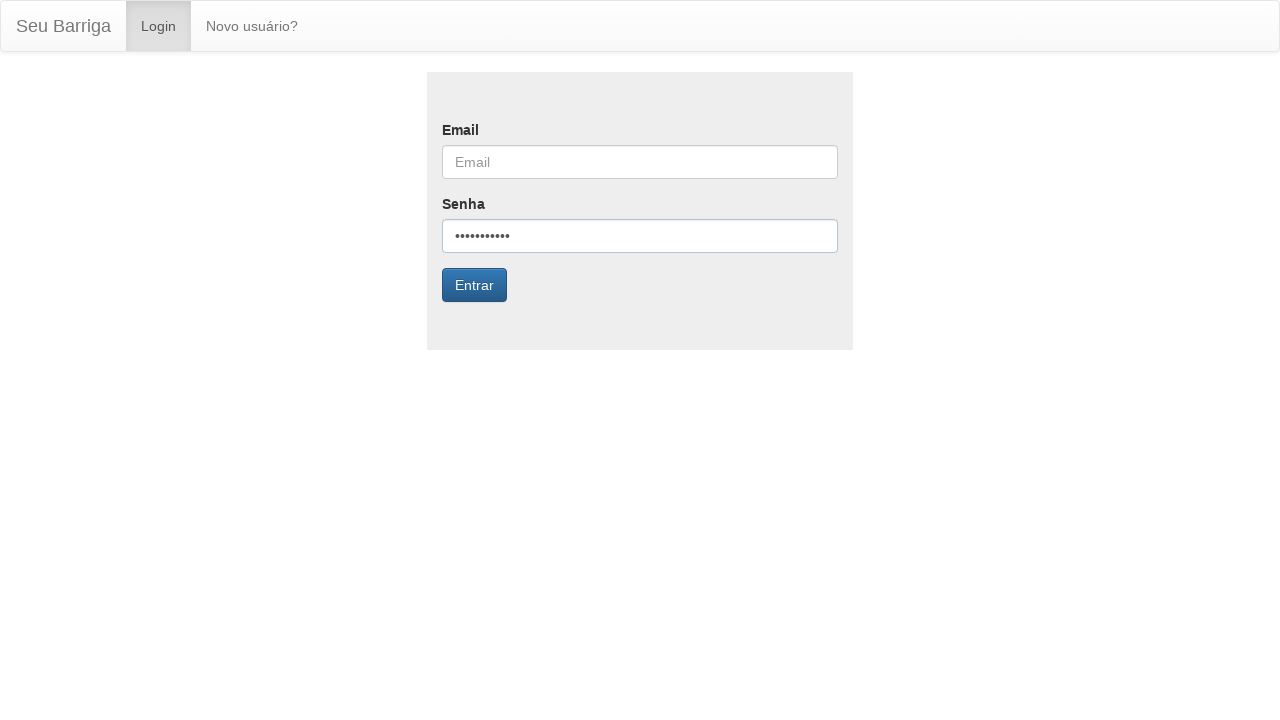

Clicked login button to submit form at (474, 285) on xpath=//button[contains(text(),'Entrar')]
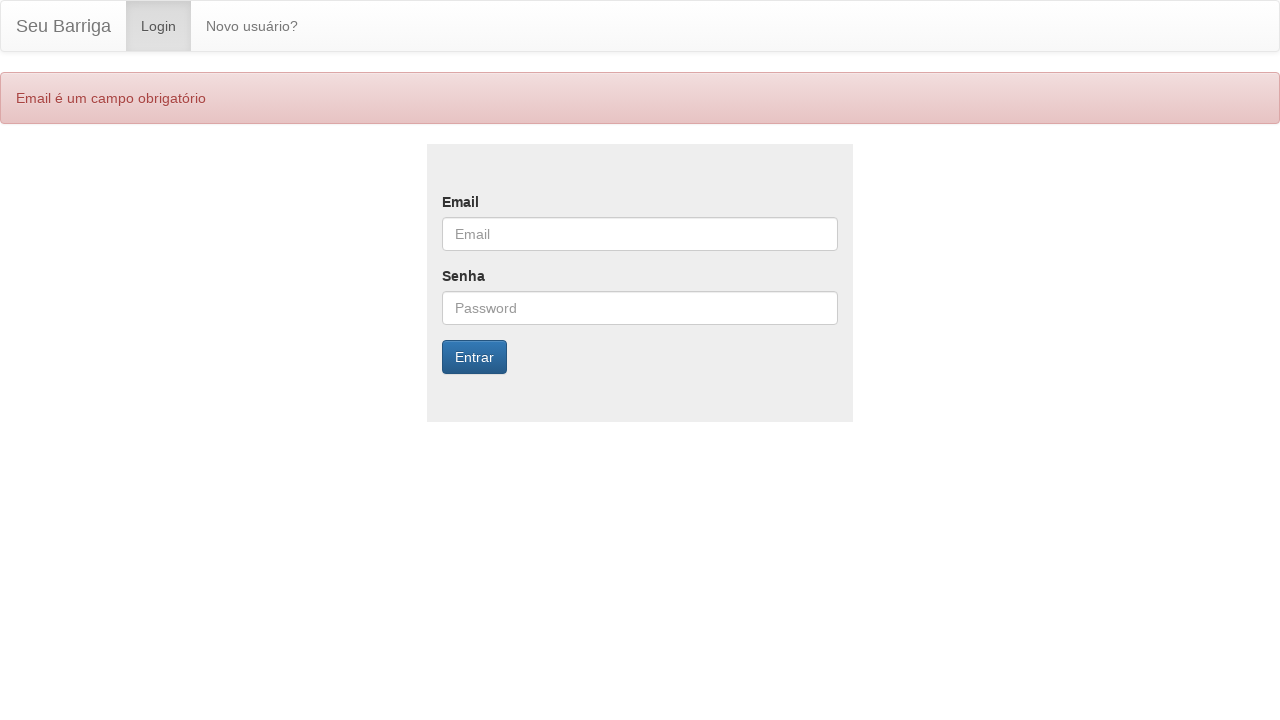

Email required field validation message appeared
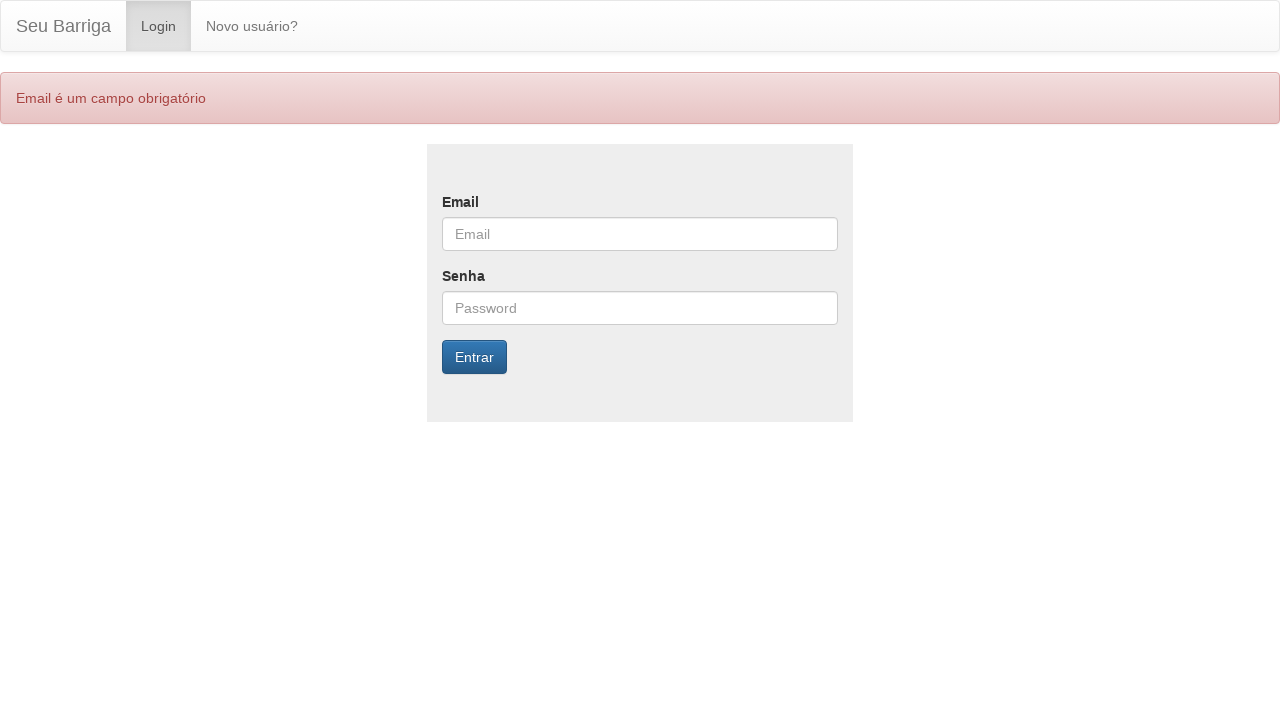

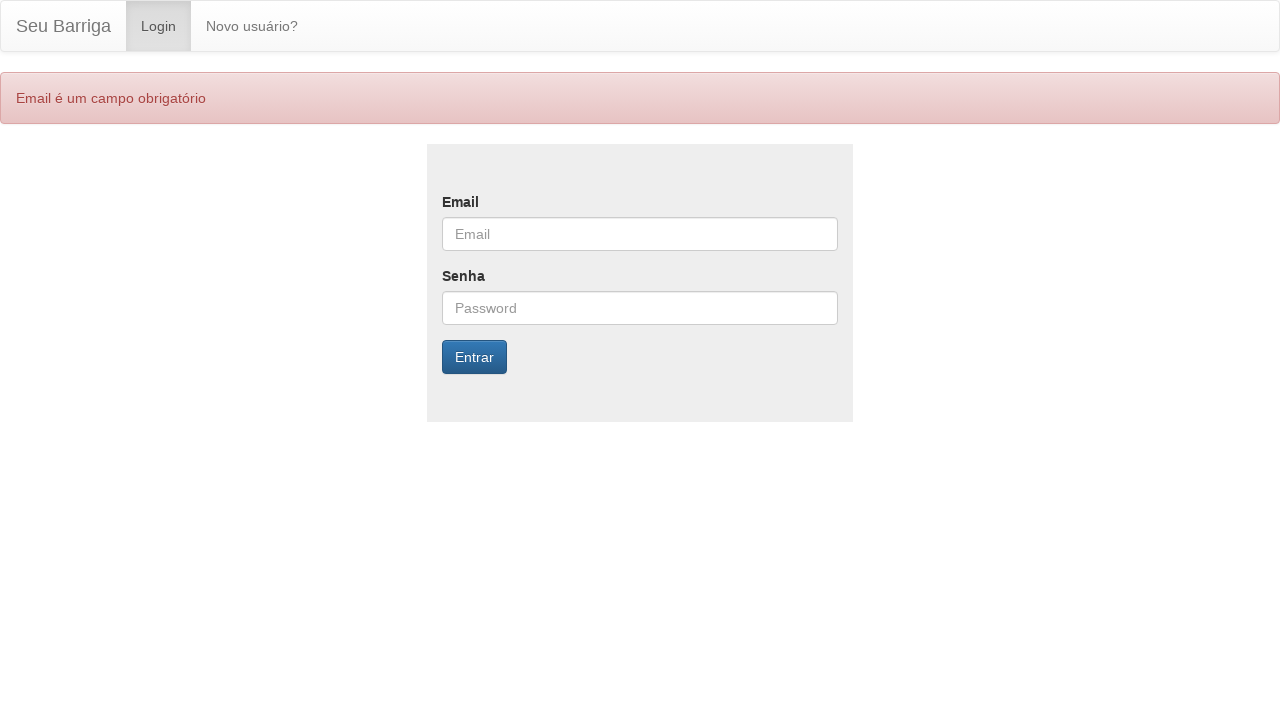